Tests various select dropdown operations including selecting by visible text, index, and value from a standard HTML select element

Starting URL: https://demoqa.com/select-menu

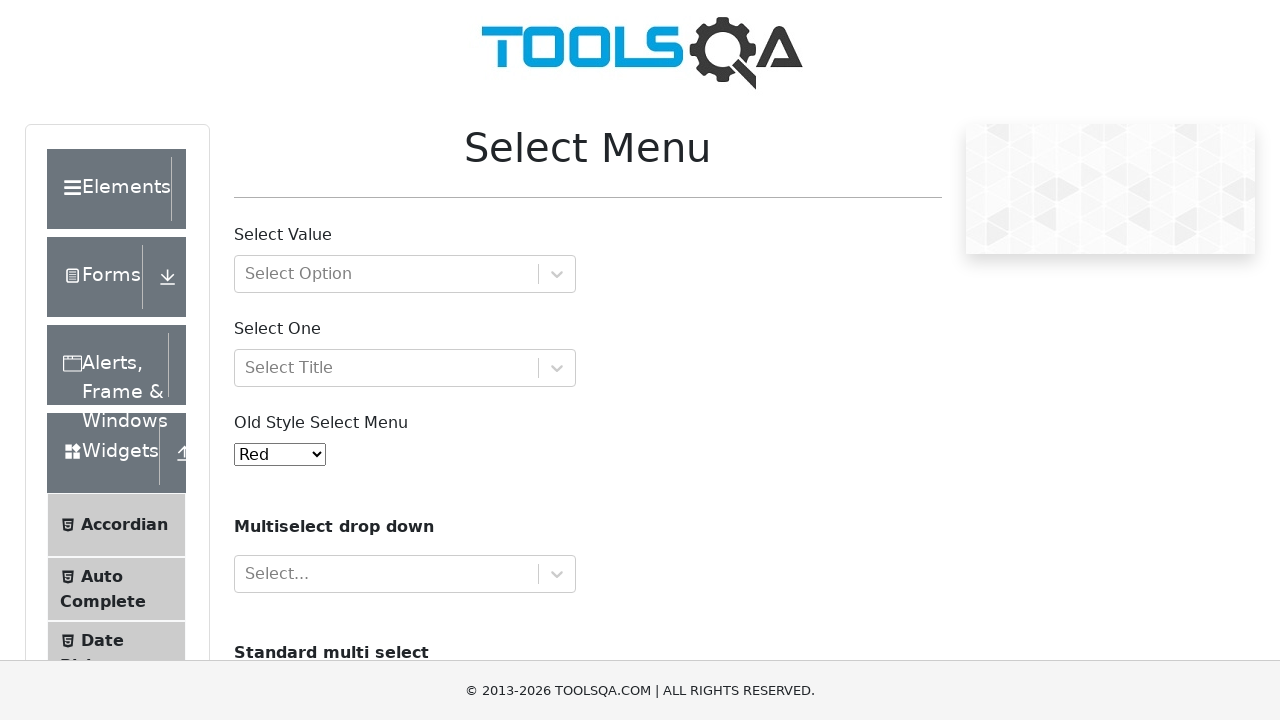

Selected 'Black' option by visible text from dropdown on #oldSelectMenu
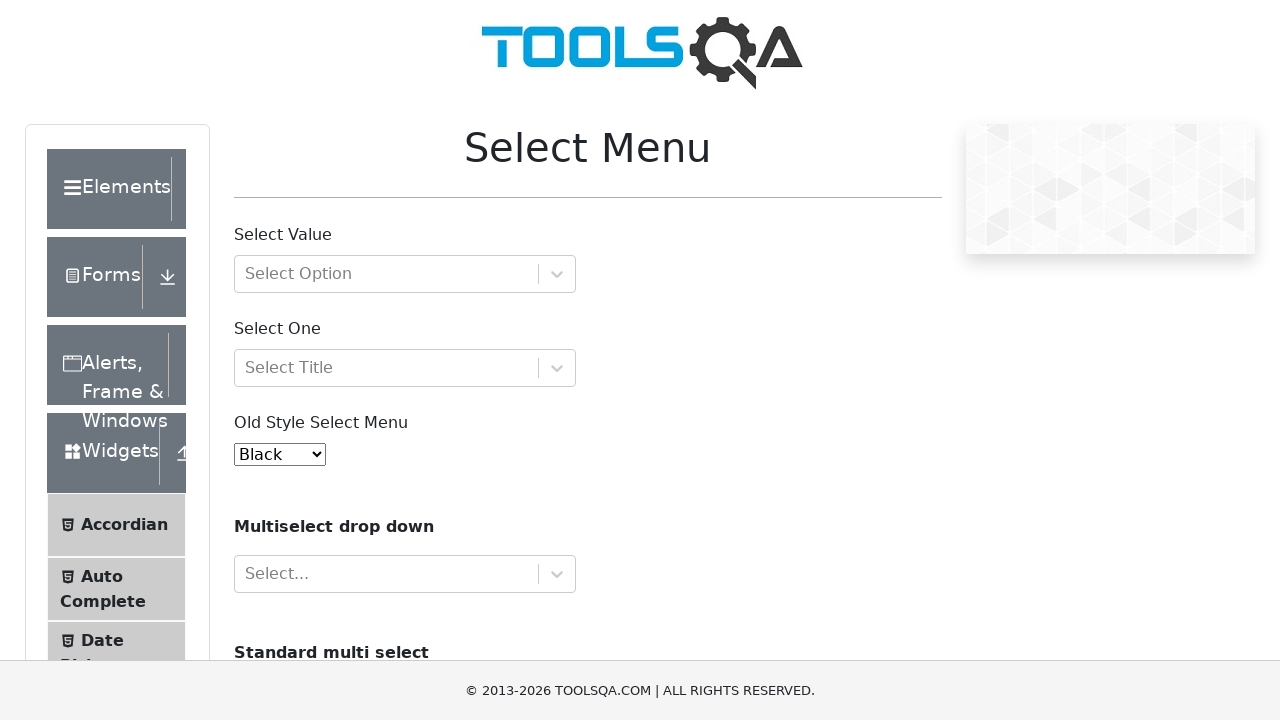

Waited 2 seconds before next selection
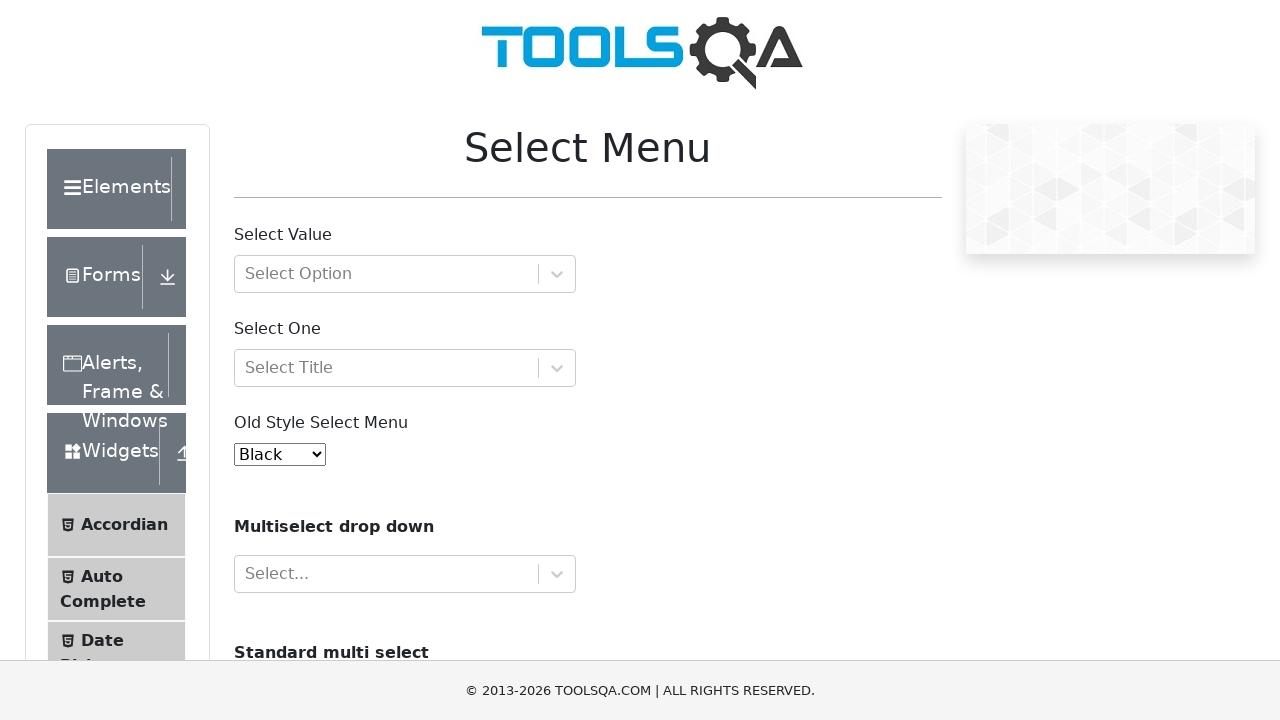

Selected option at index 4 (5th option) from dropdown on #oldSelectMenu
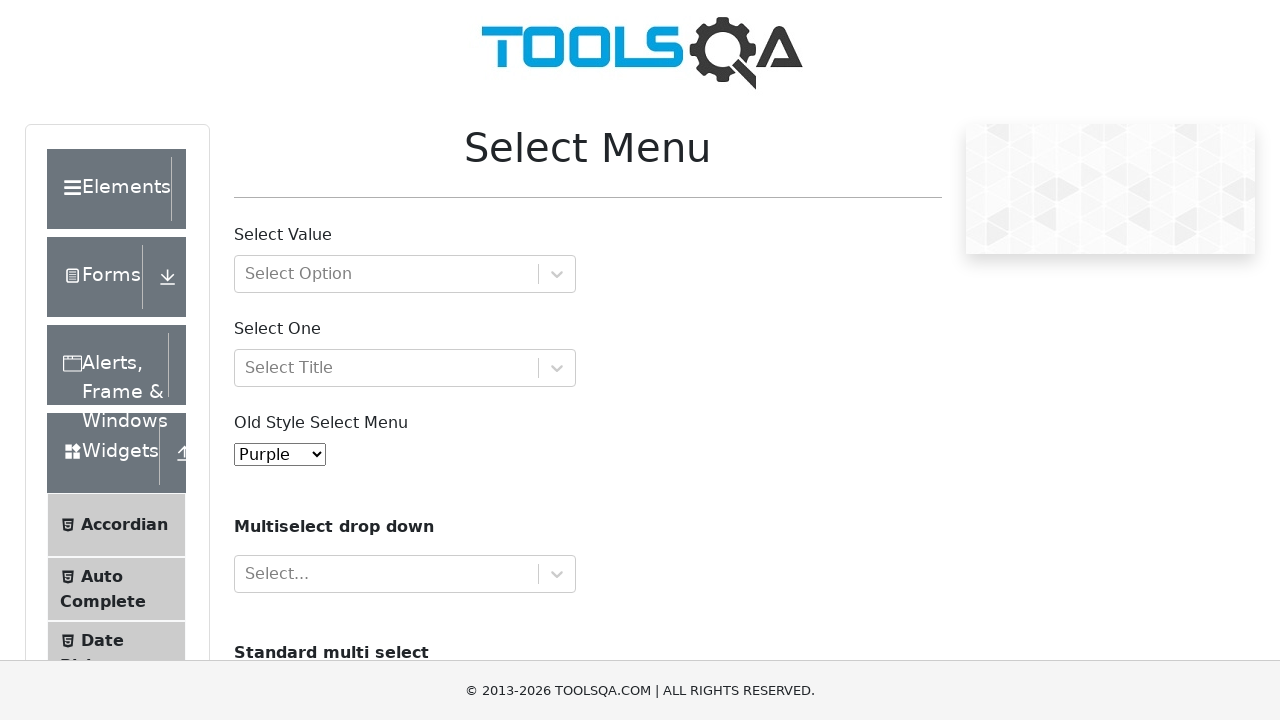

Waited 2 seconds before next selection
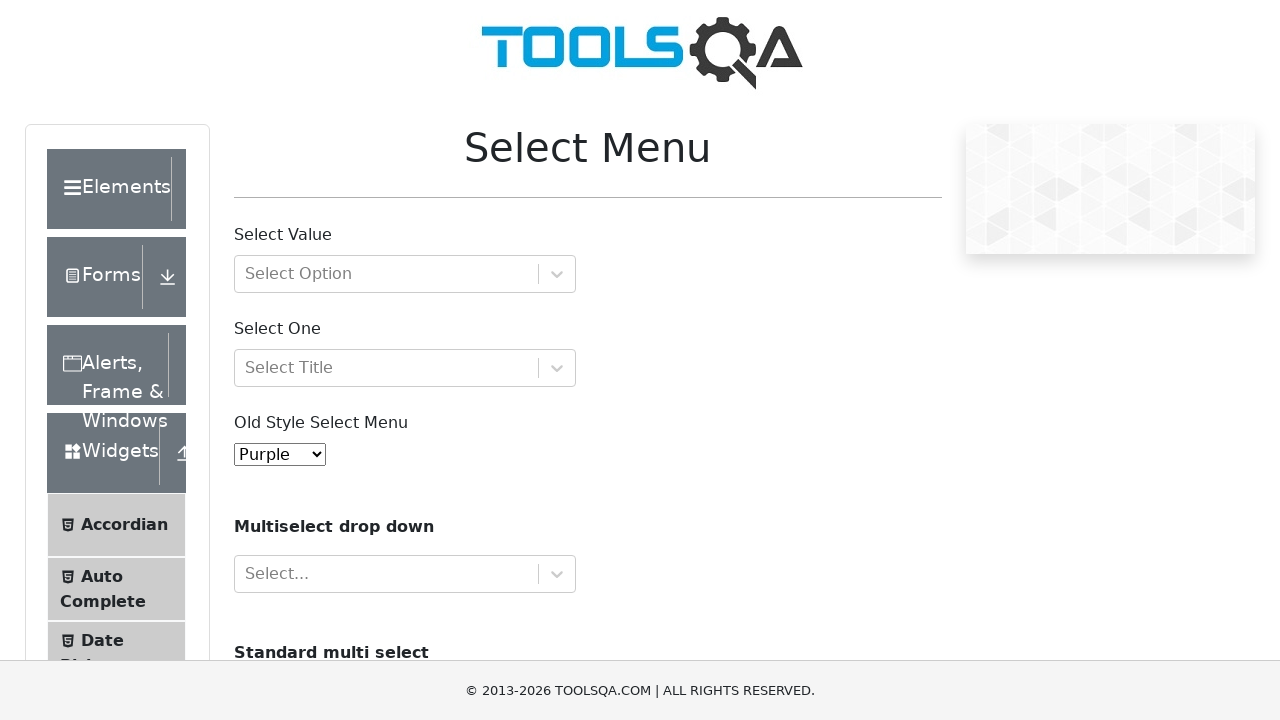

Selected option with value '10' from dropdown on #oldSelectMenu
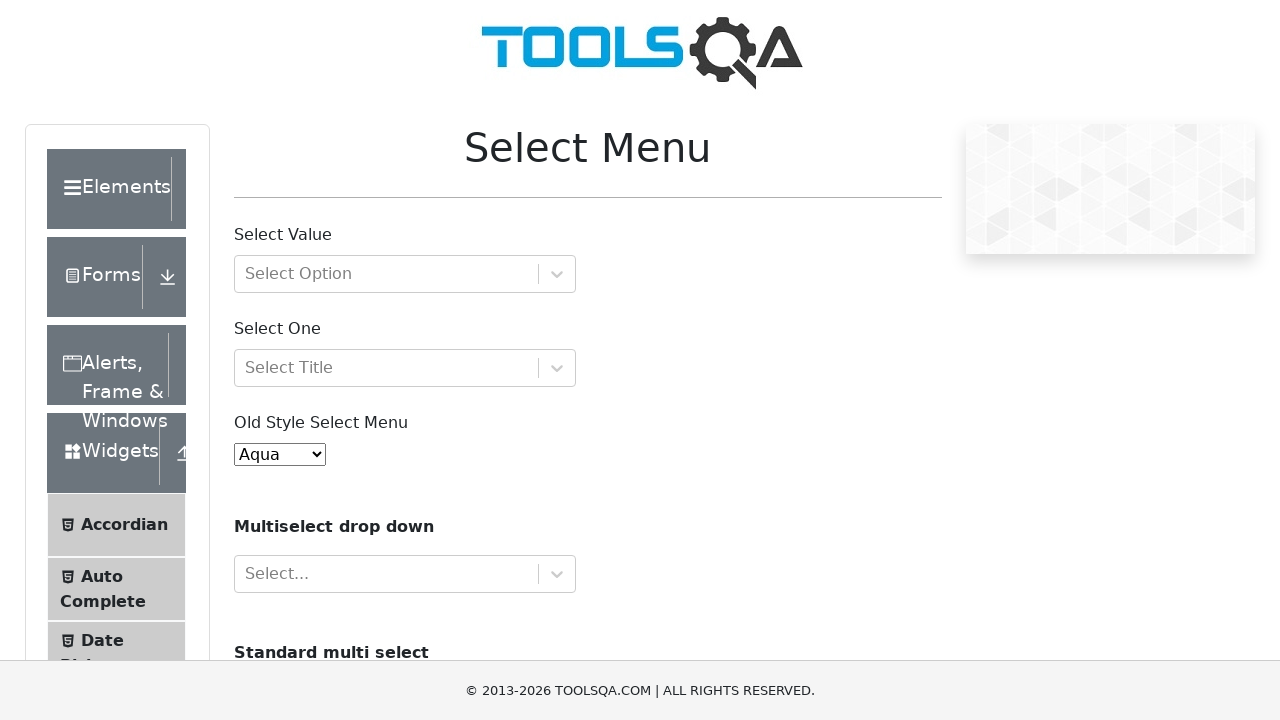

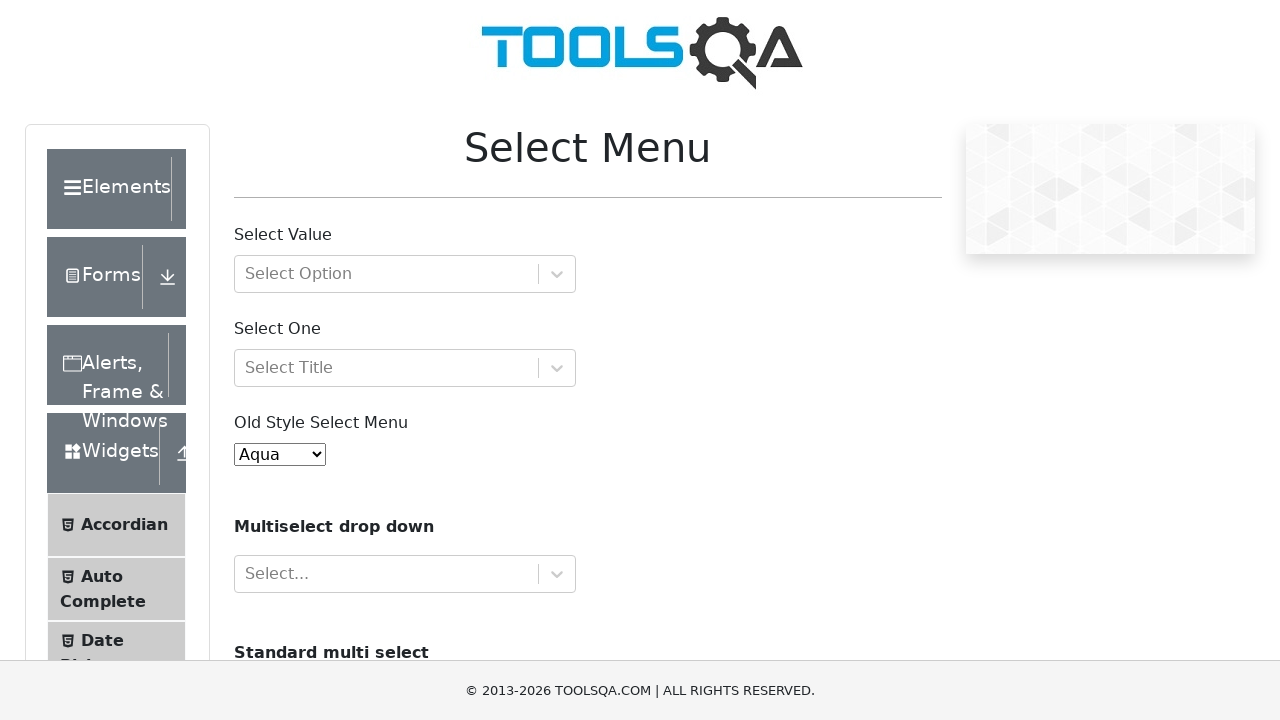